Tests right-click context menu functionality by performing a context click on a designated area, verifying the alert text, then clicking a link to navigate to a new window and verifying the page content.

Starting URL: https://the-internet.herokuapp.com/context_menu

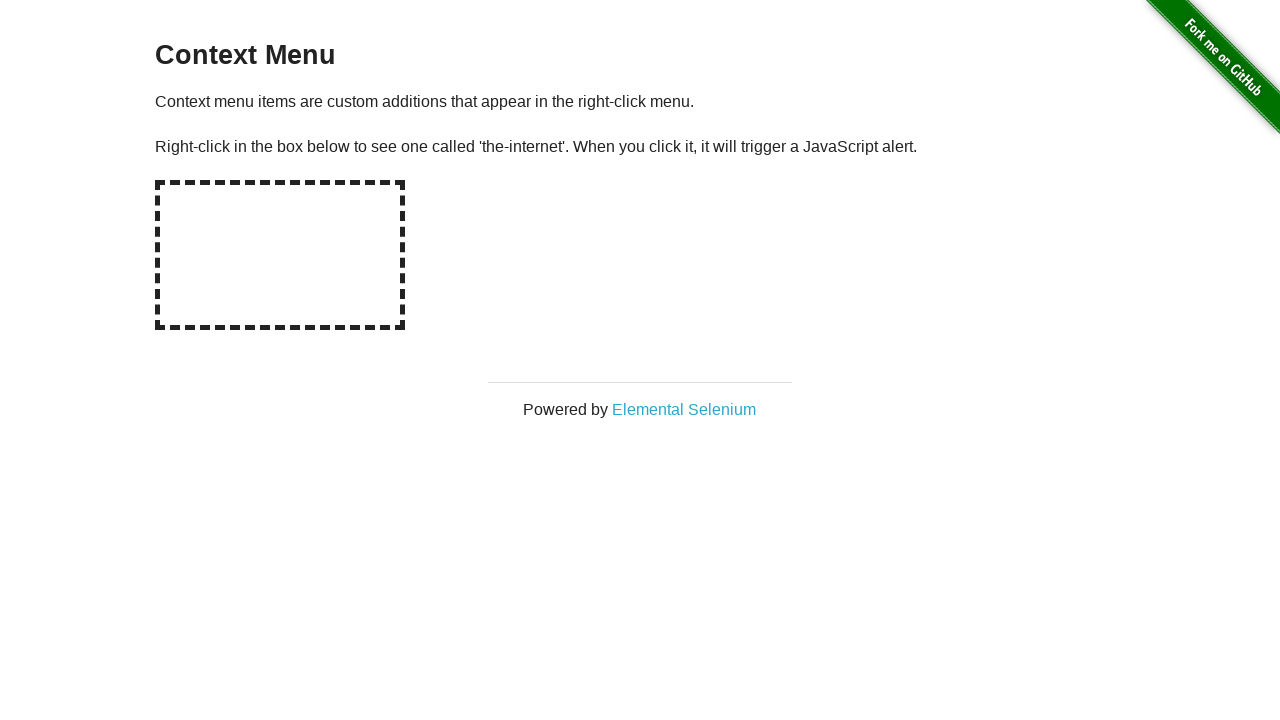

Right-clicked on the hot-spot area to open context menu at (280, 255) on #hot-spot
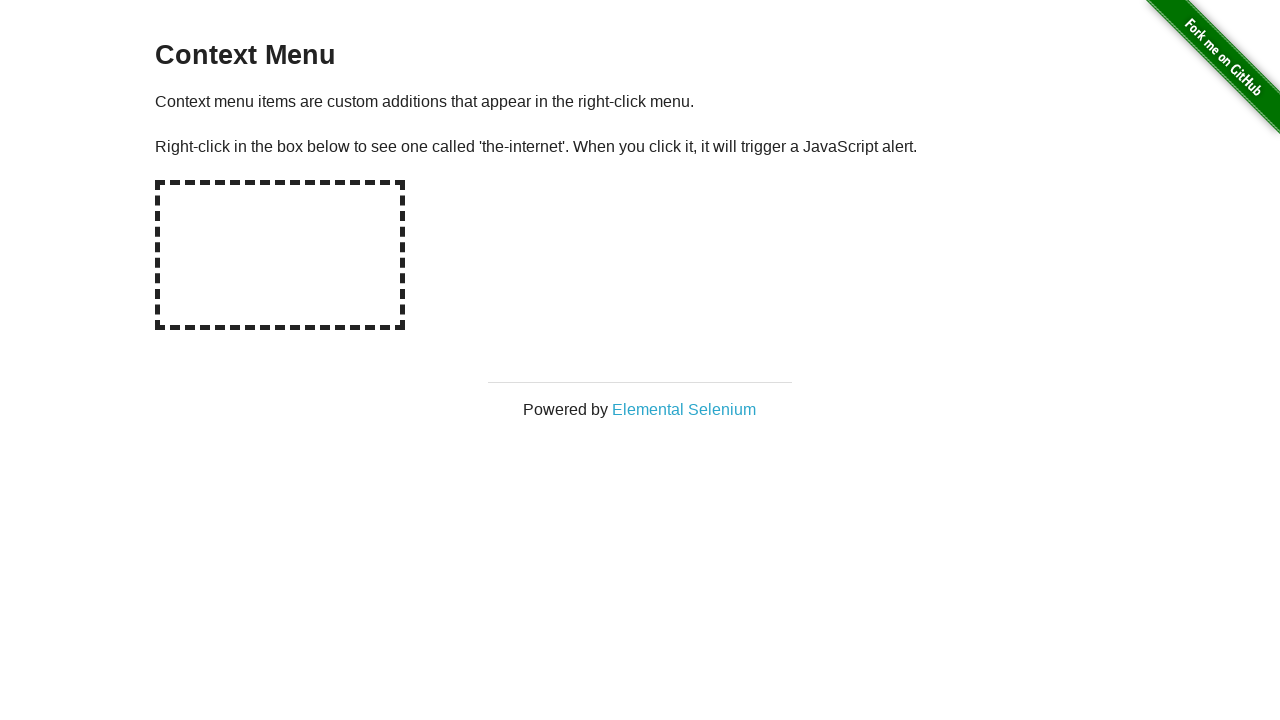

Evaluated alert text from window object
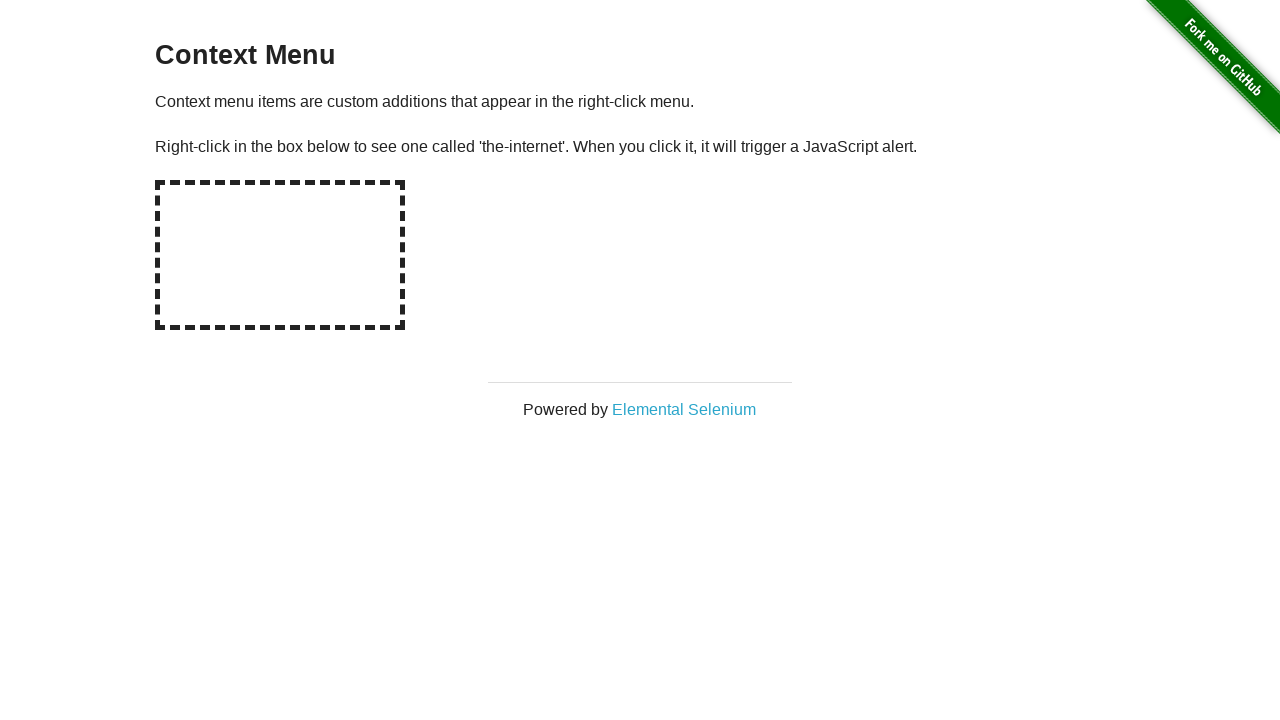

Set up dialog handler to accept alerts
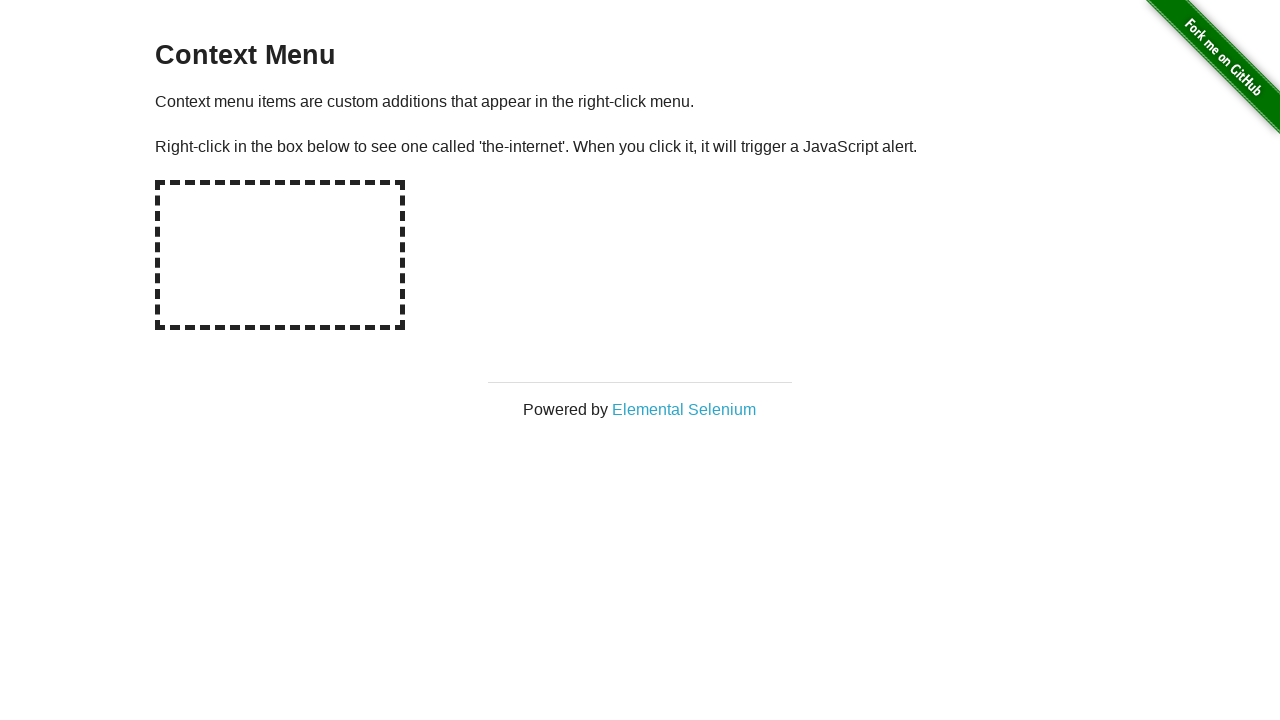

Registered dialog handler to verify alert message 'You selected a context menu'
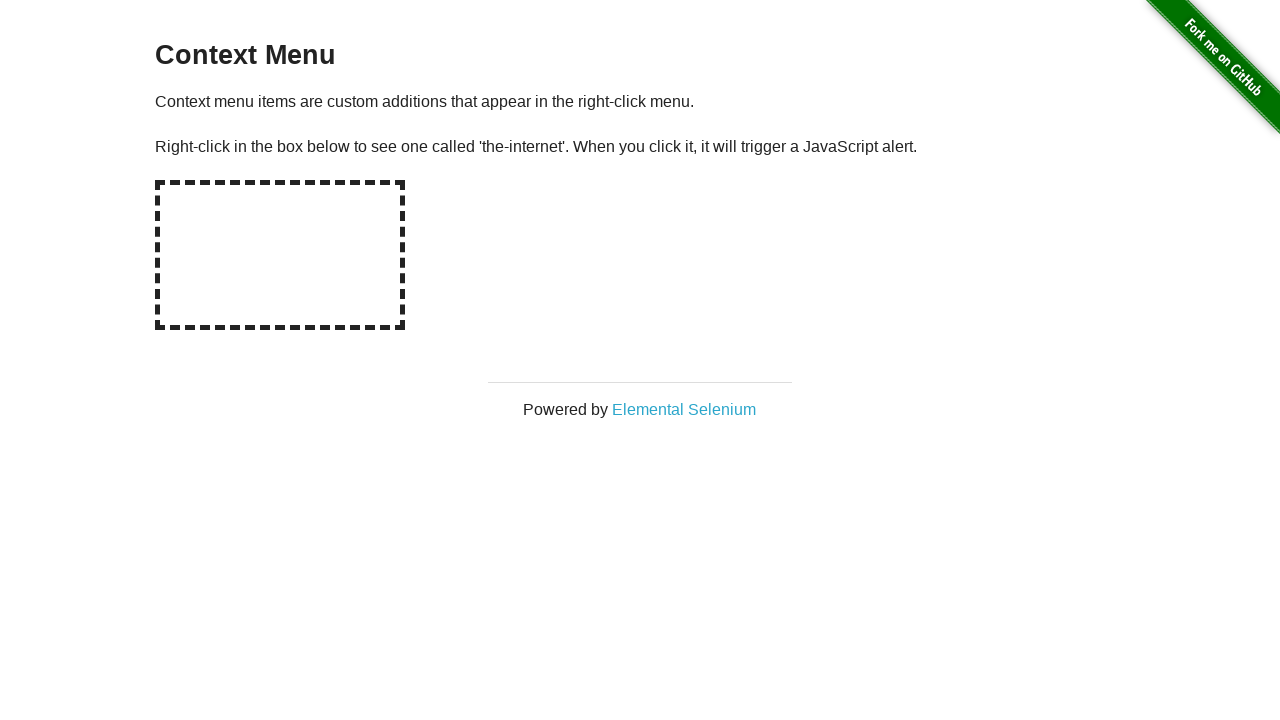

Right-clicked on hot-spot again to trigger context menu and alert dialog at (280, 255) on #hot-spot
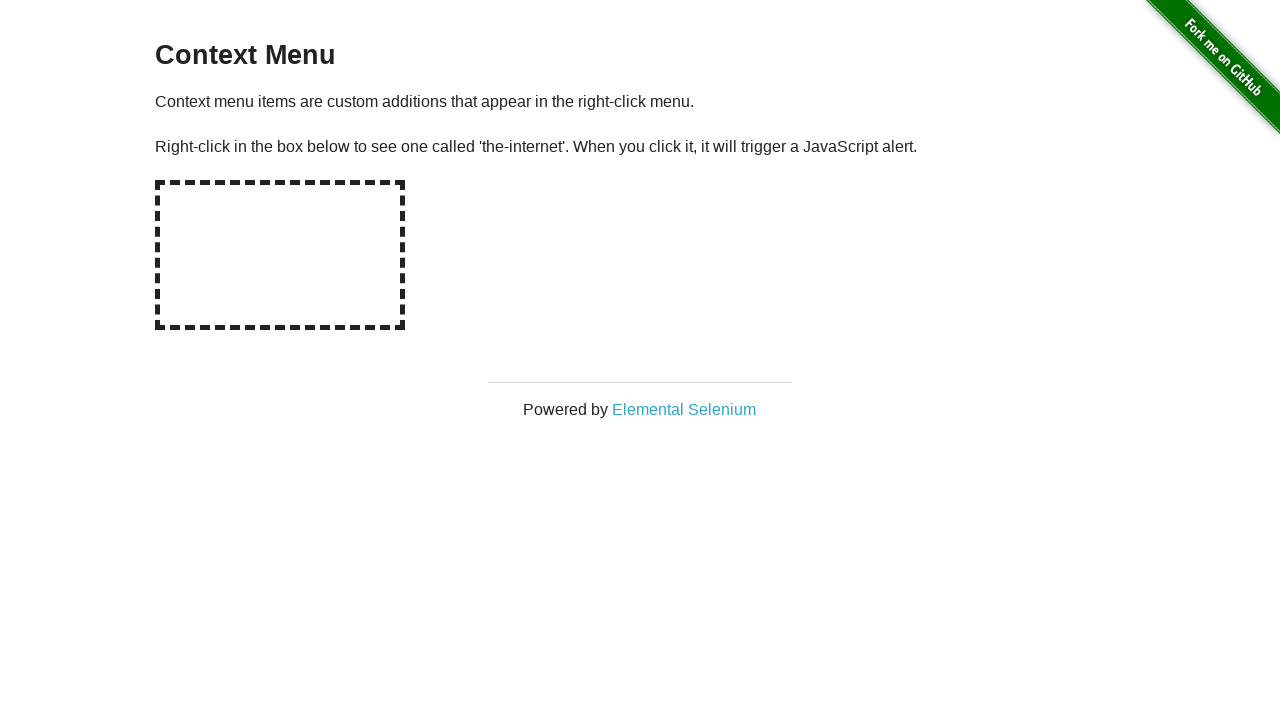

Clicked 'Elemental Selenium' link to open in new page at (684, 409) on text=Elemental Selenium
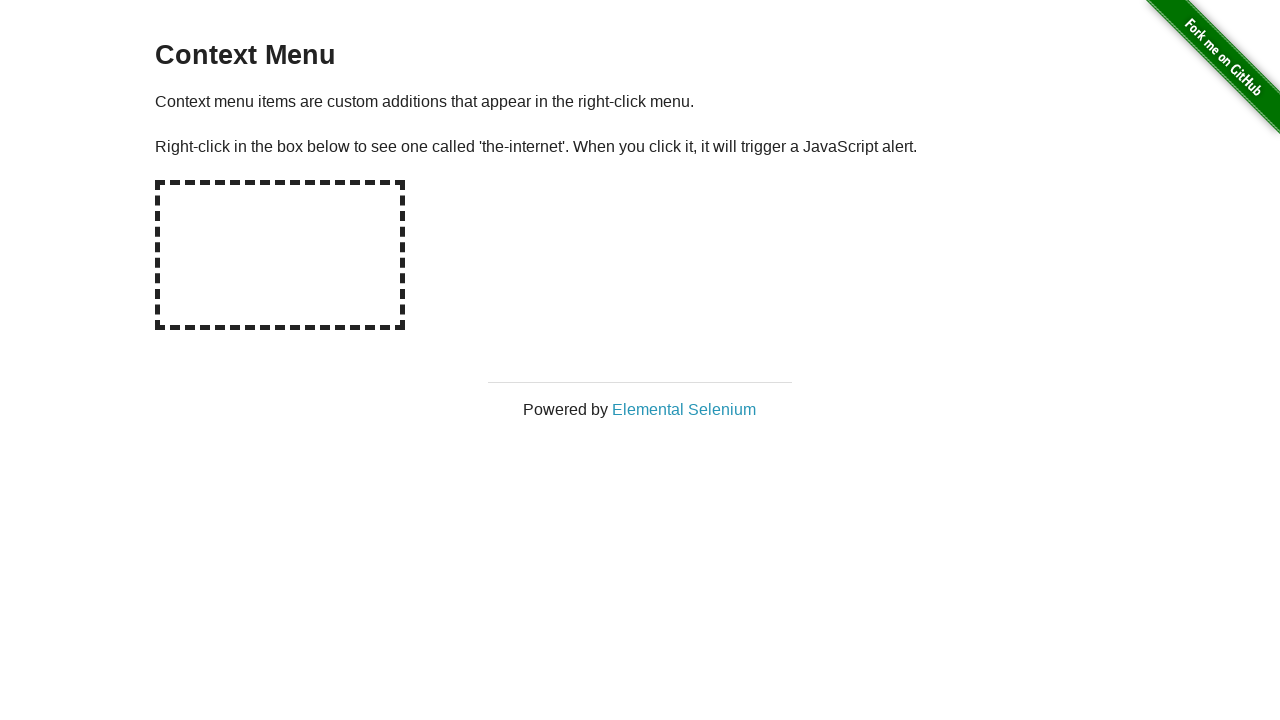

Waited for new page to load
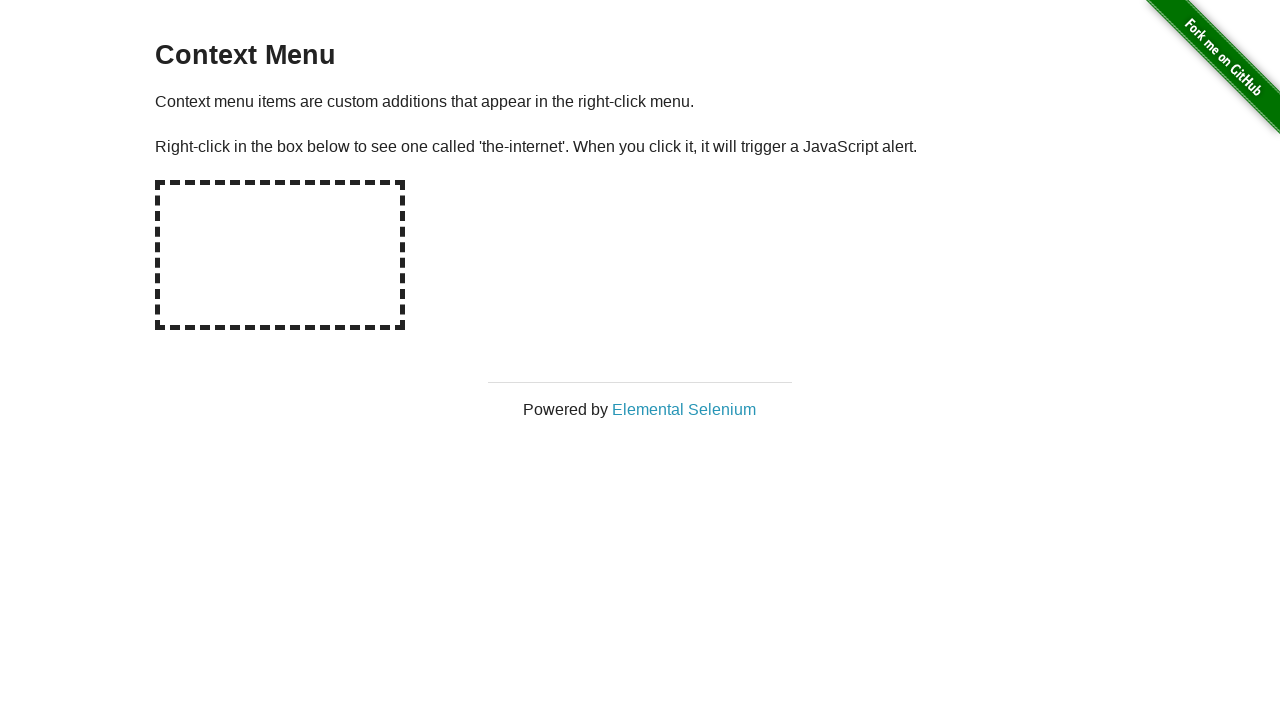

Retrieved h1 text content from new page
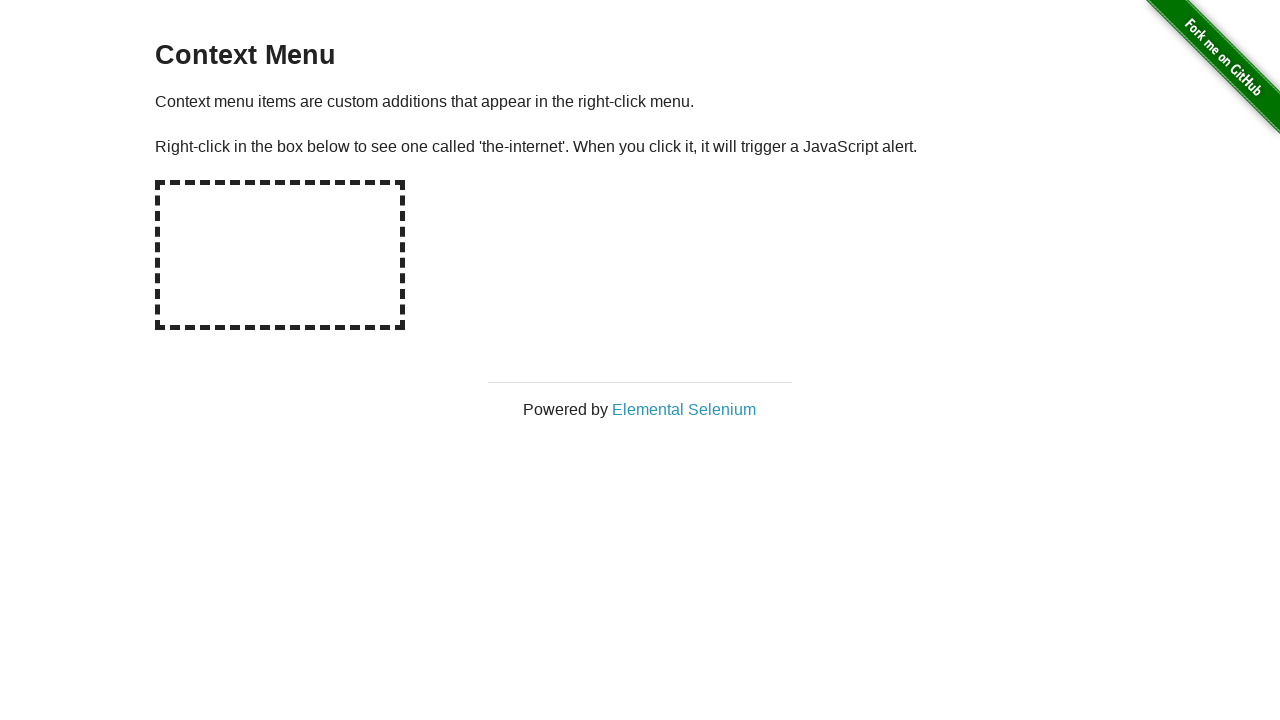

Verified that h1 contains 'Elemental Selenium'
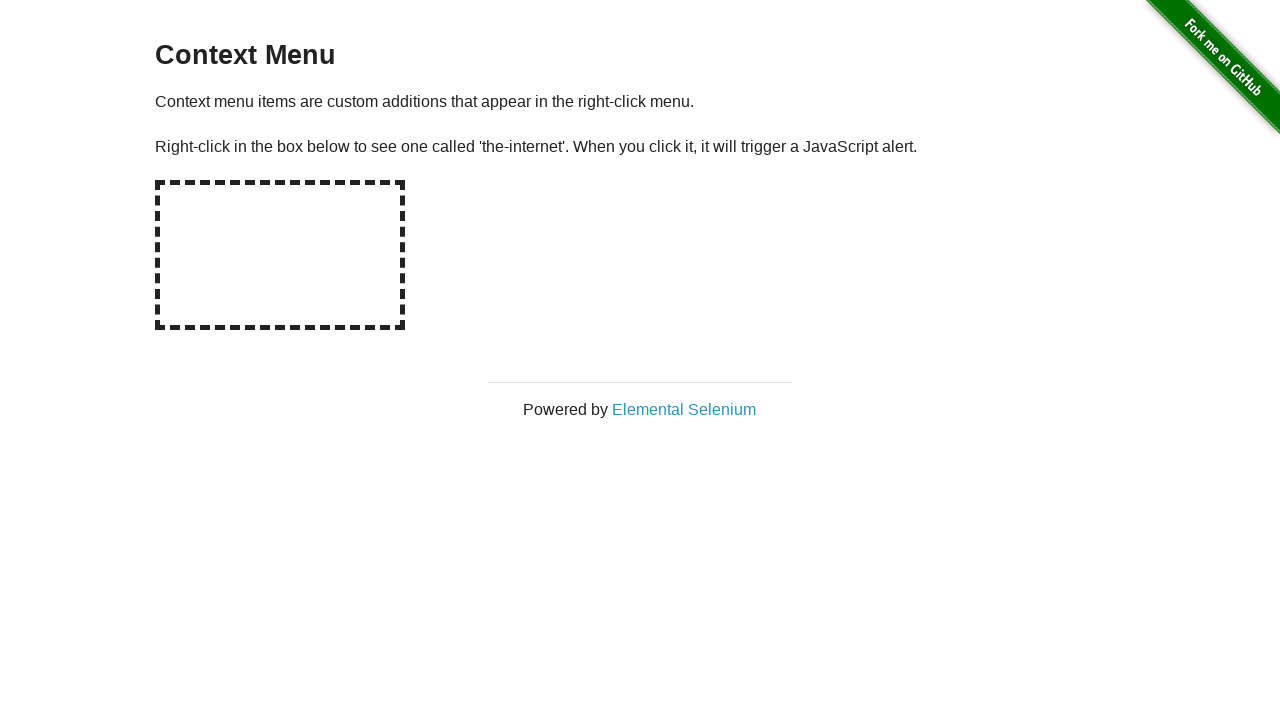

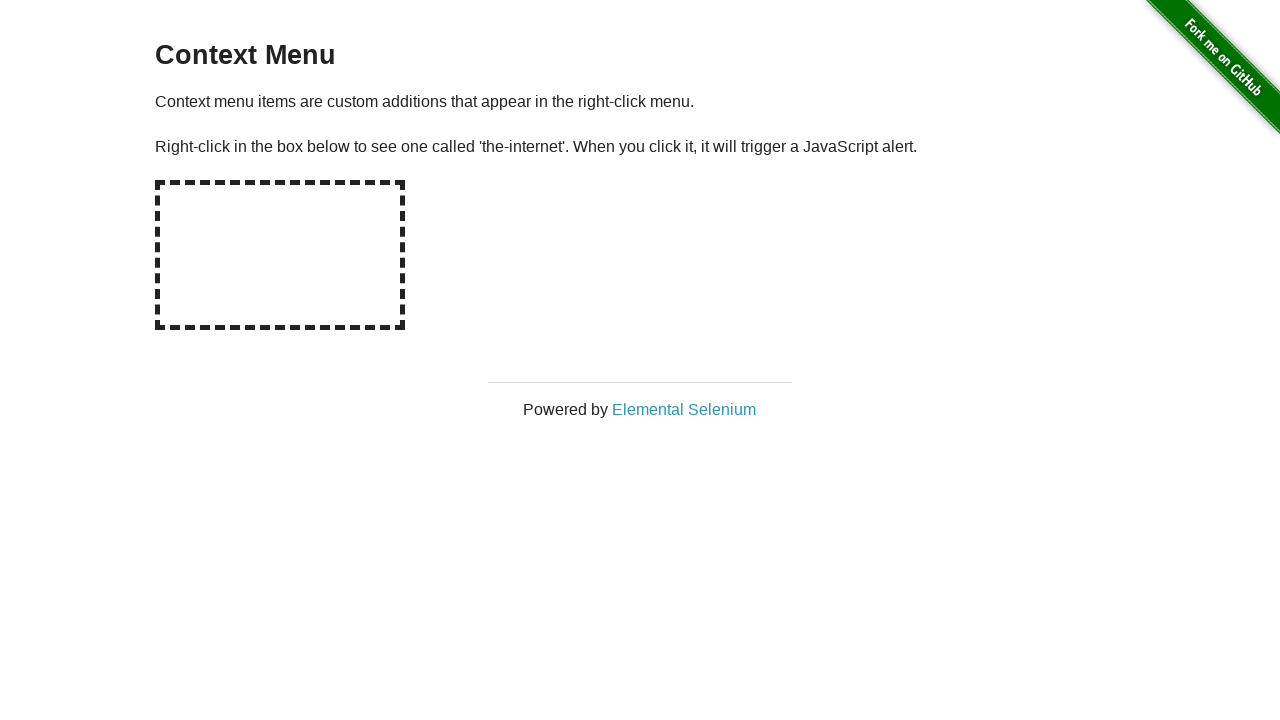